Tests JavaScript alert, confirm, and prompt dialog interactions by clicking buttons that trigger each type of dialog, then accepting/dismissing them and verifying the output messages.

Starting URL: https://www.hyrtutorials.com/p/alertsdemo.html

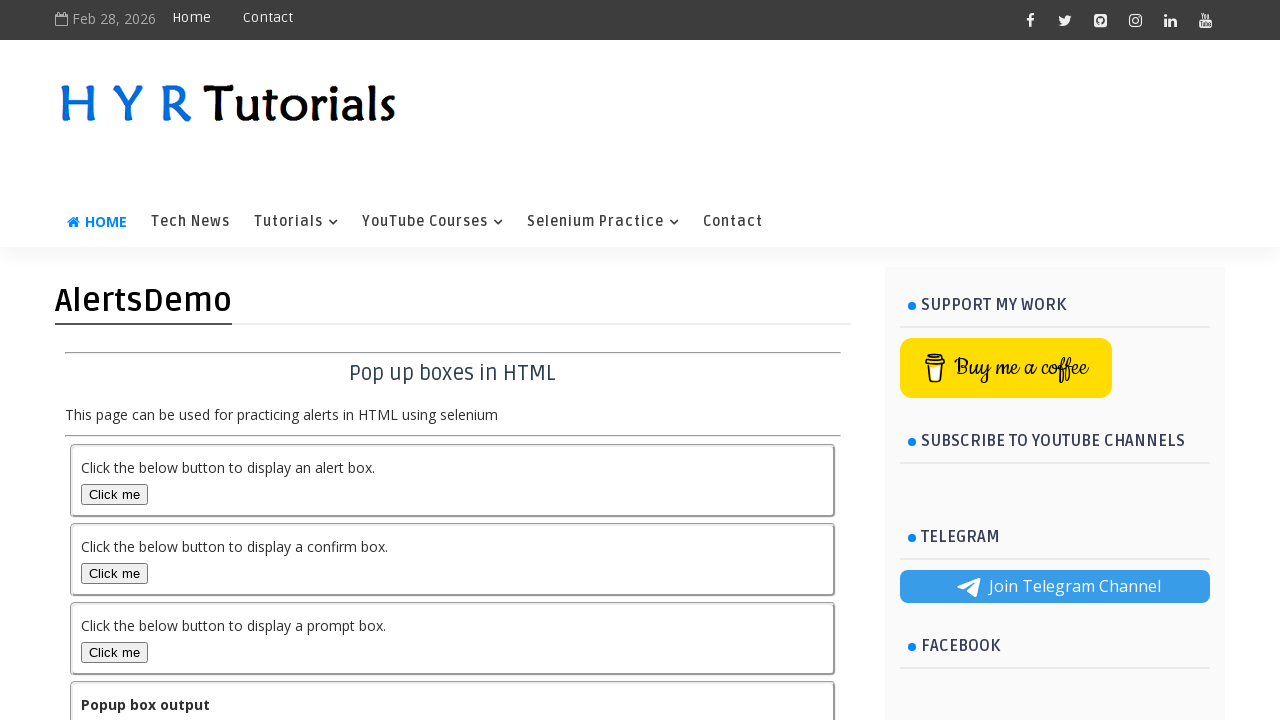

Set up dialog handler to accept alert box
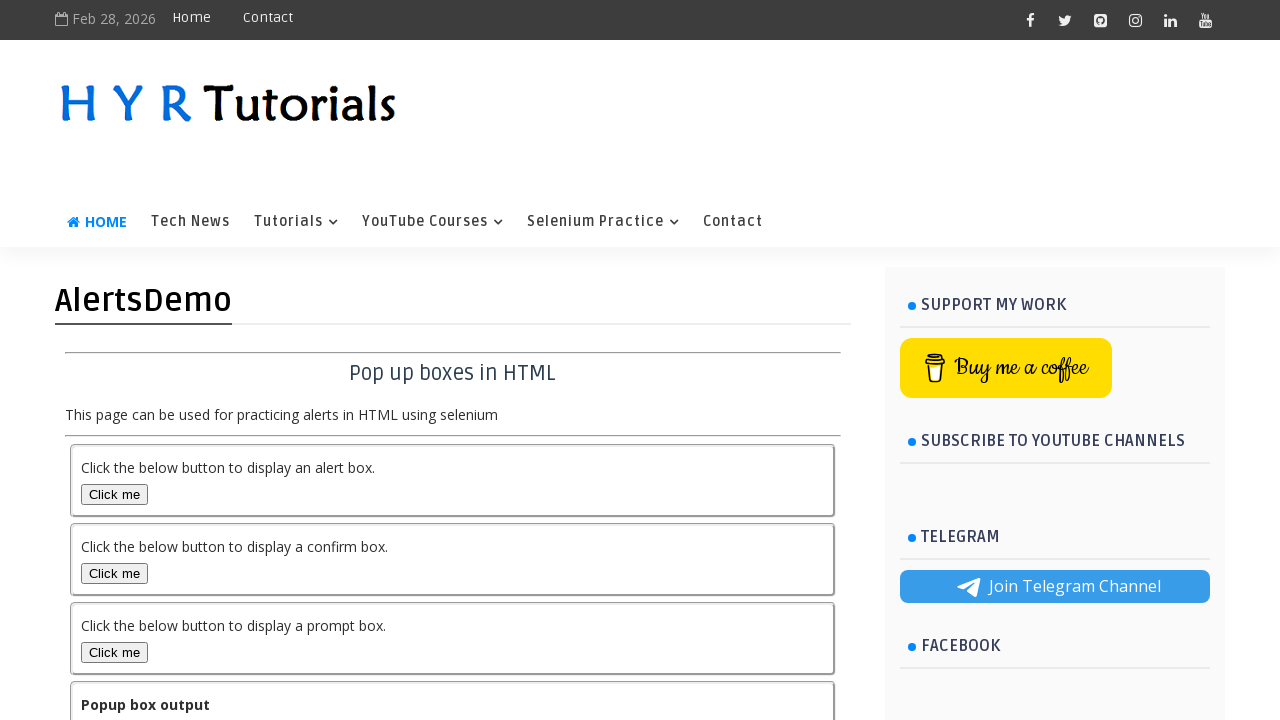

Clicked alert box button at (114, 494) on #alertBox
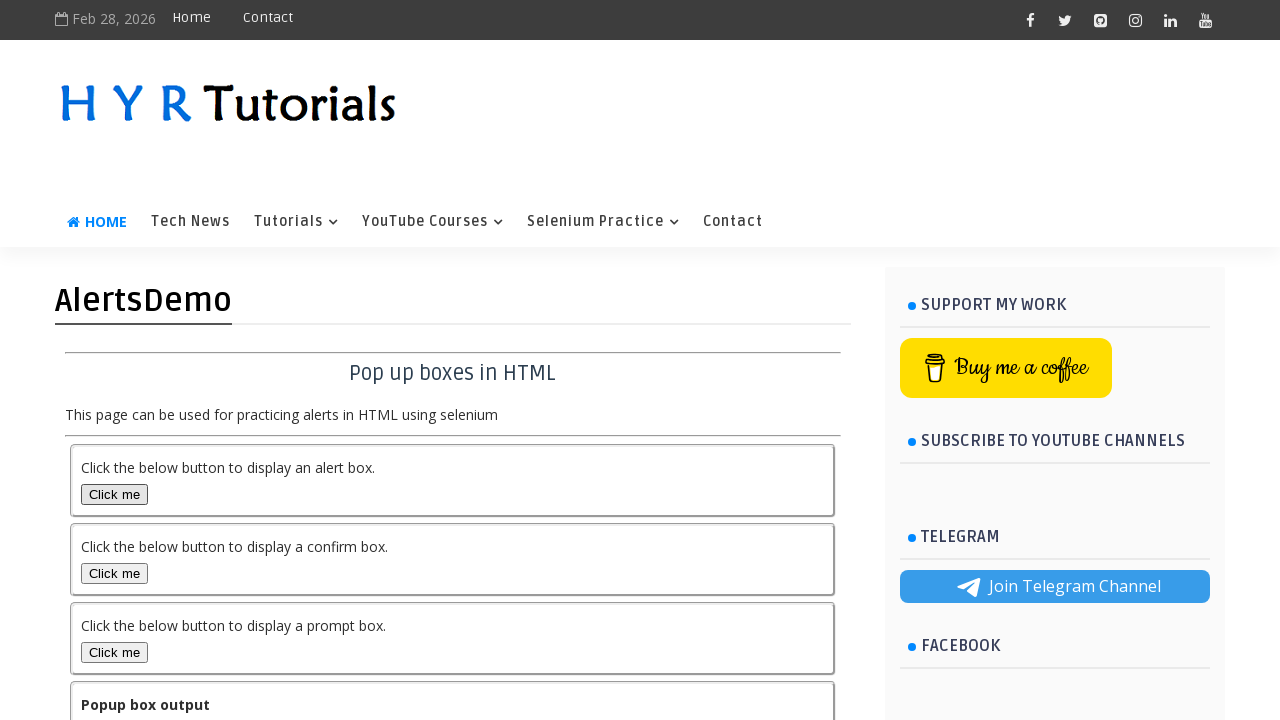

Waited for alert dialog to process
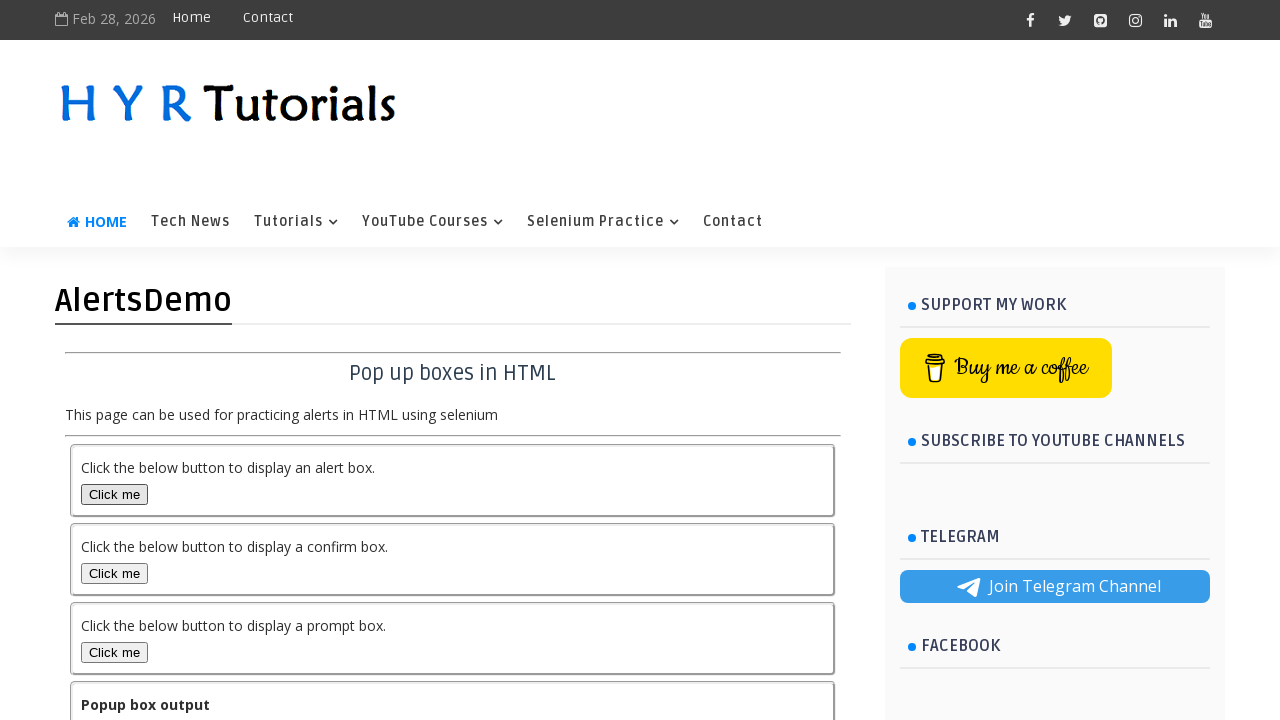

Located output message element
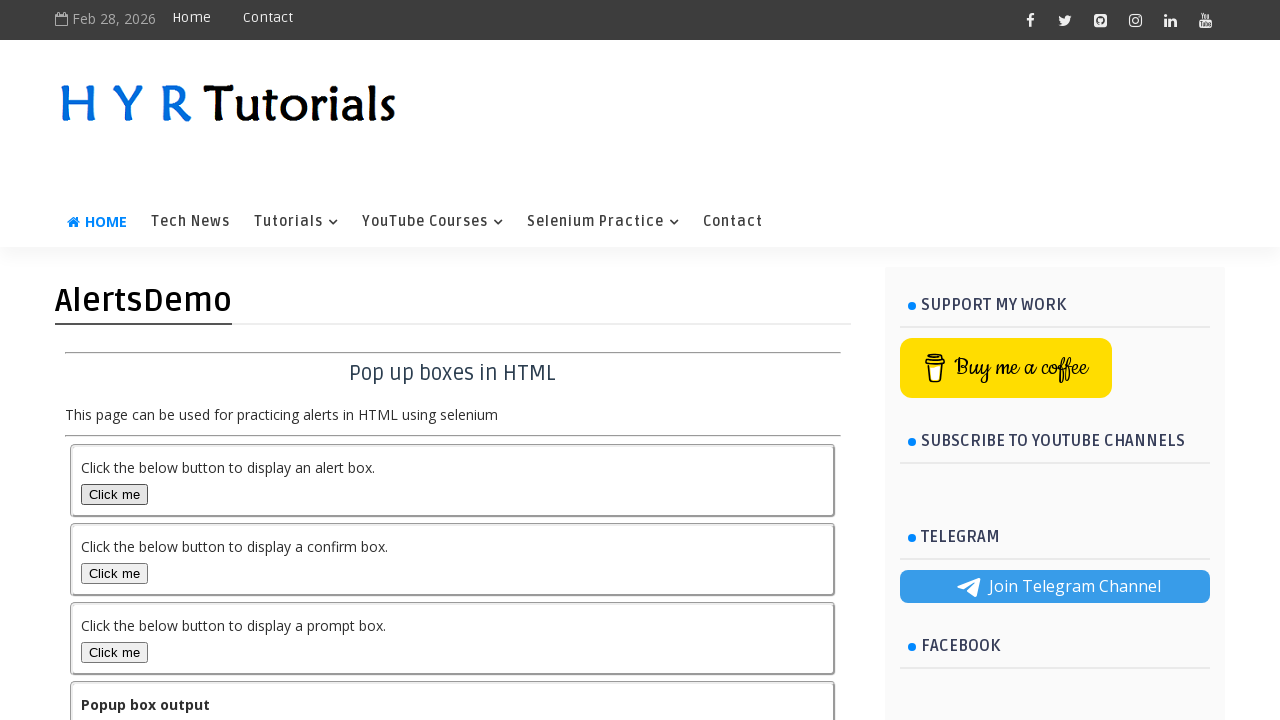

Verified alert output message is correct
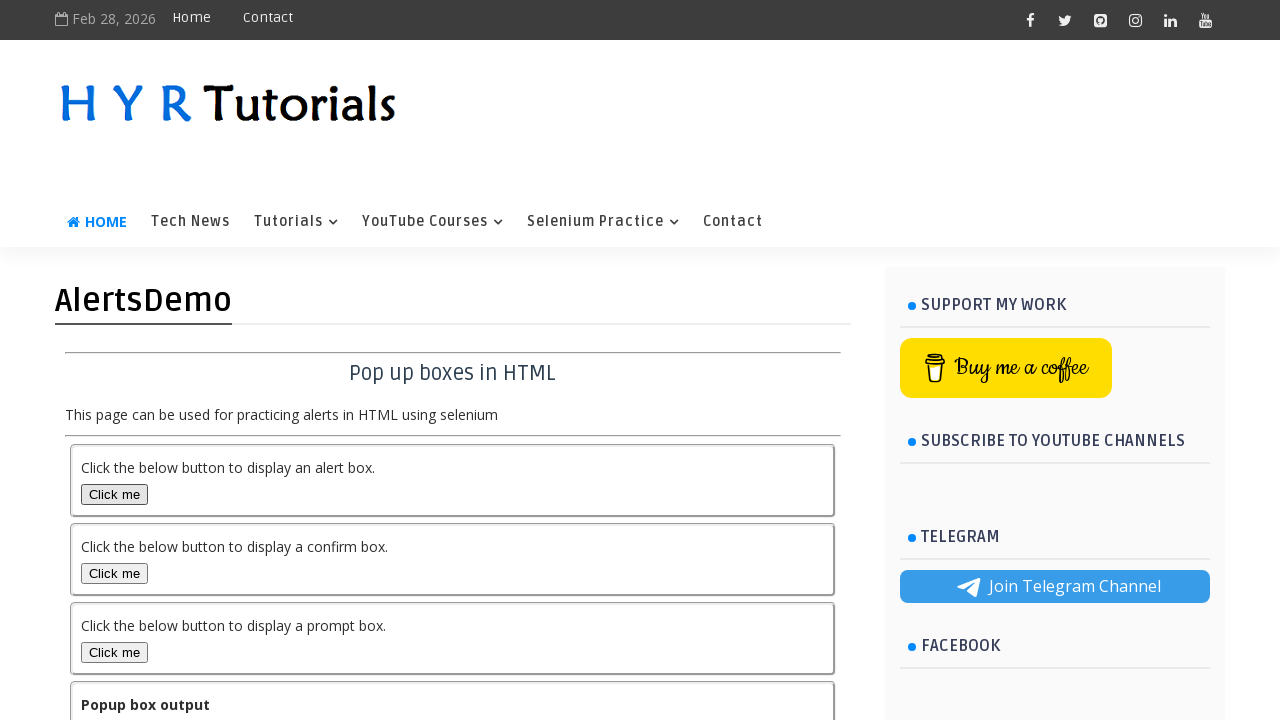

Set up dialog handler to dismiss confirm box
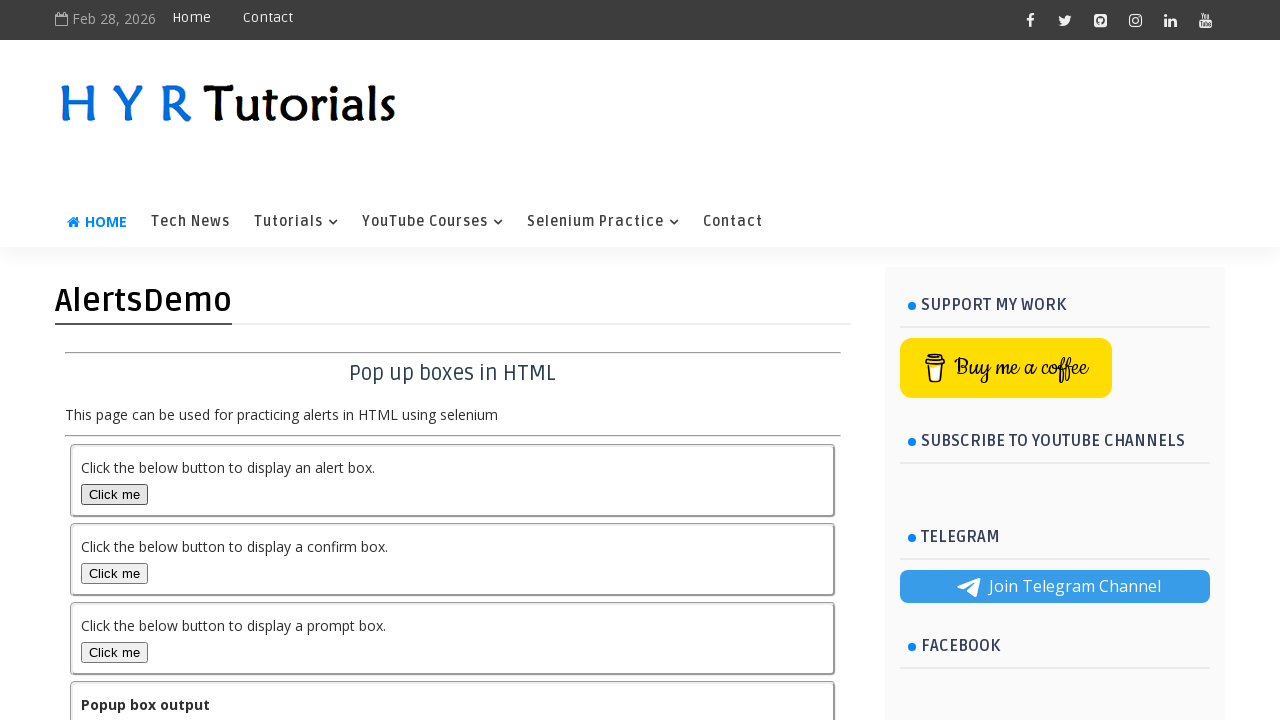

Clicked confirm box button at (114, 573) on #confirmBox
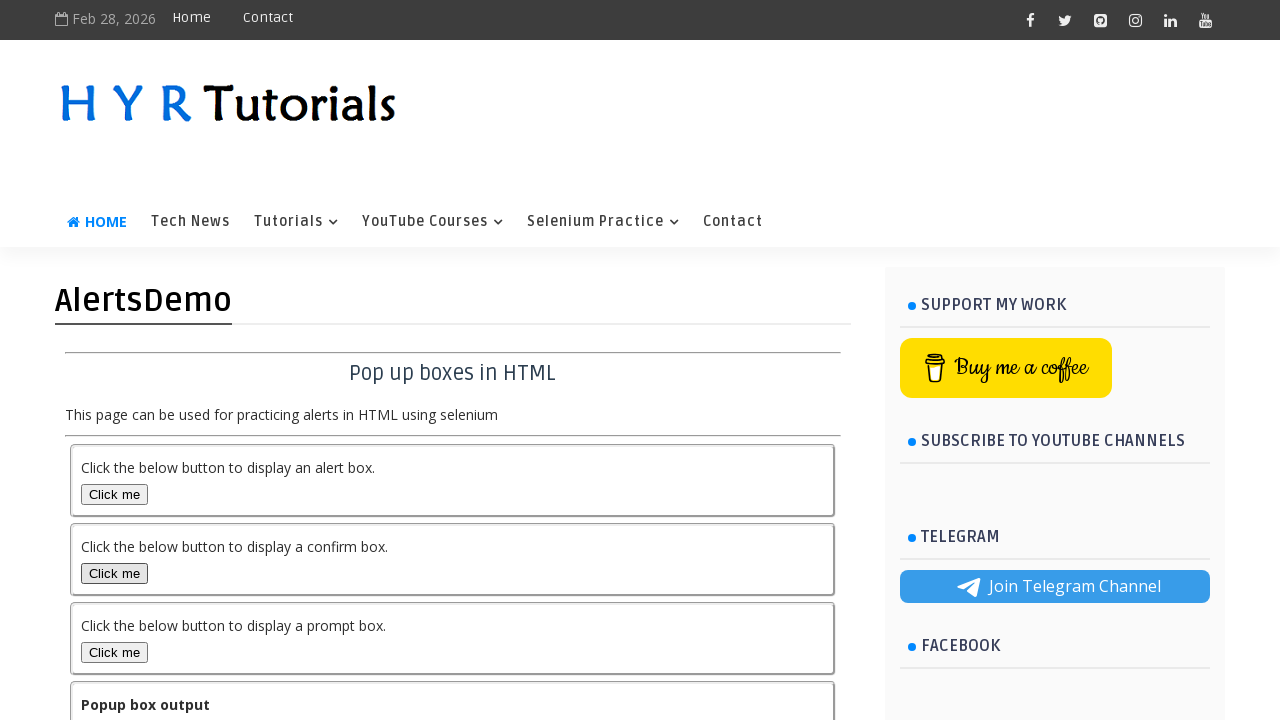

Waited for confirm dialog to process
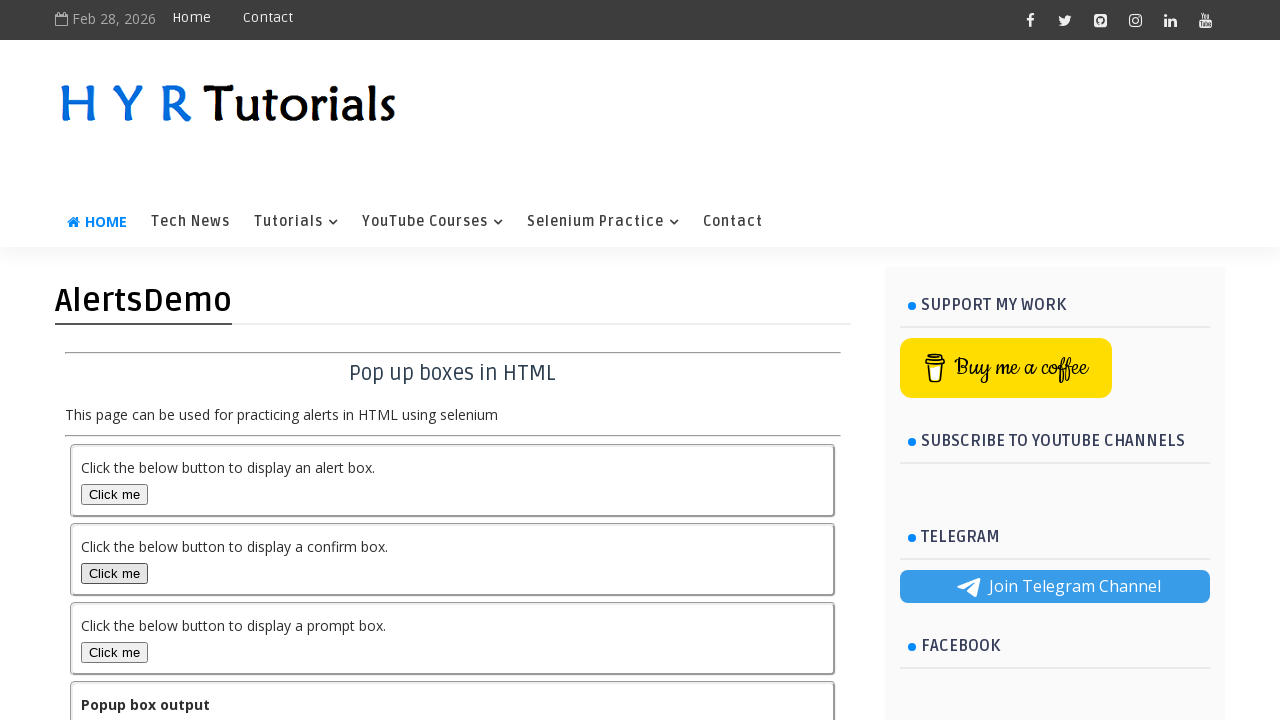

Set up dialog handler to accept prompt box with text 'artur'
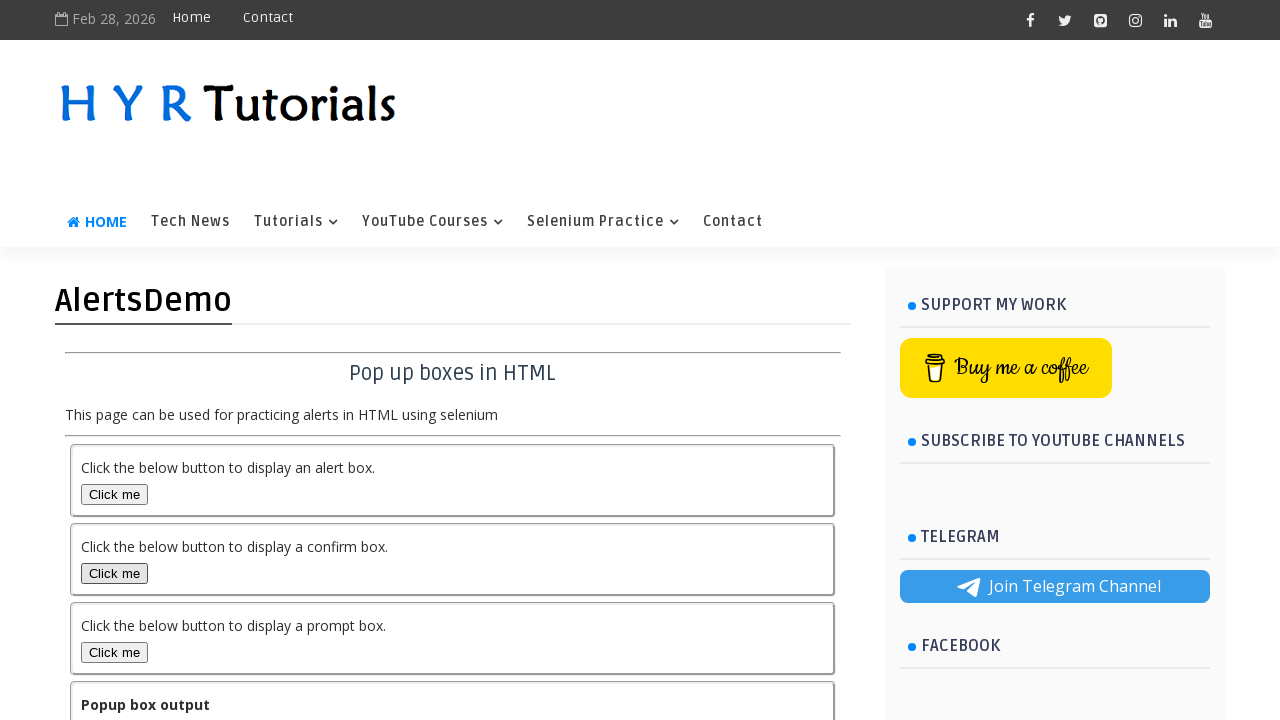

Clicked prompt box button at (114, 652) on #promptBox
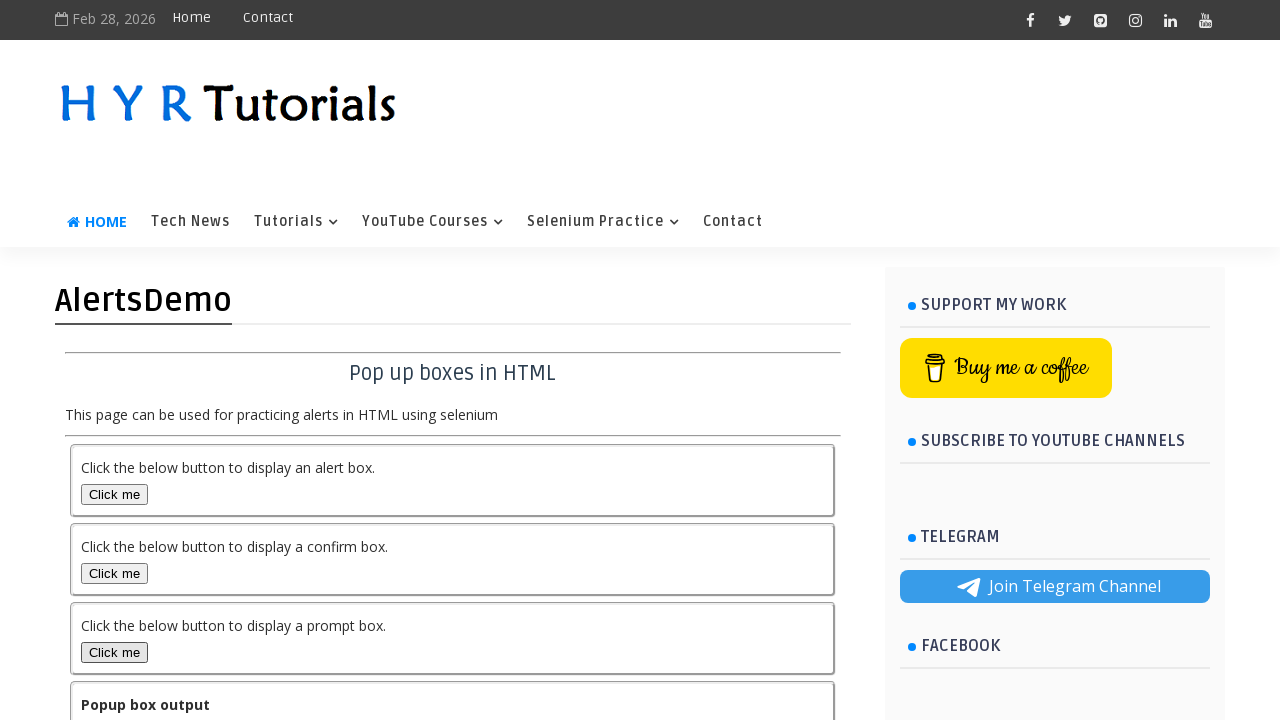

Waited for prompt dialog to process
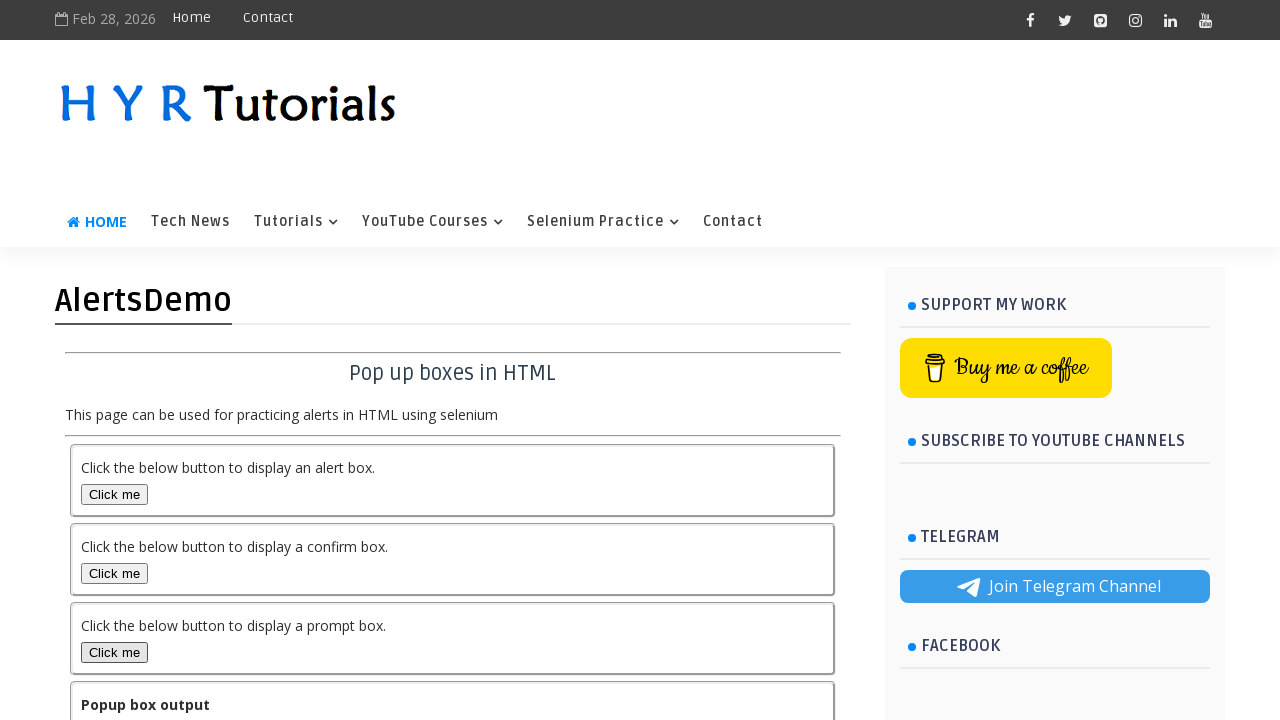

Verified prompt output message with entered text is correct
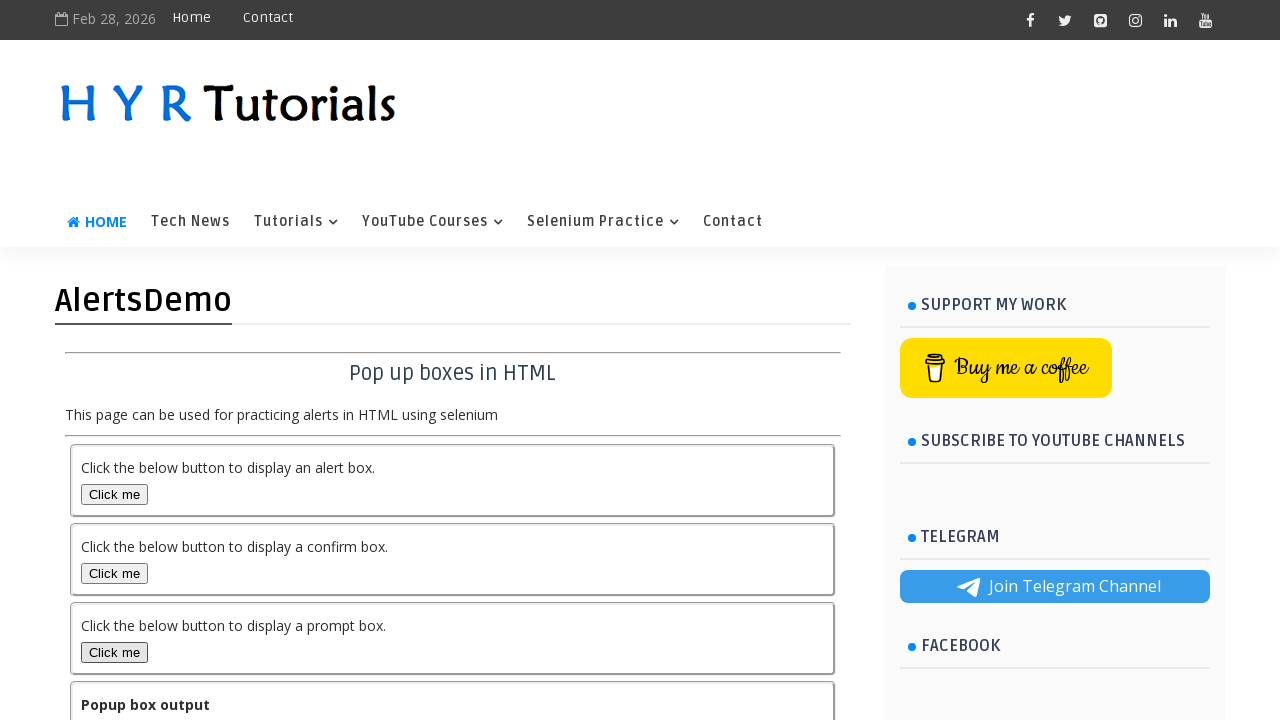

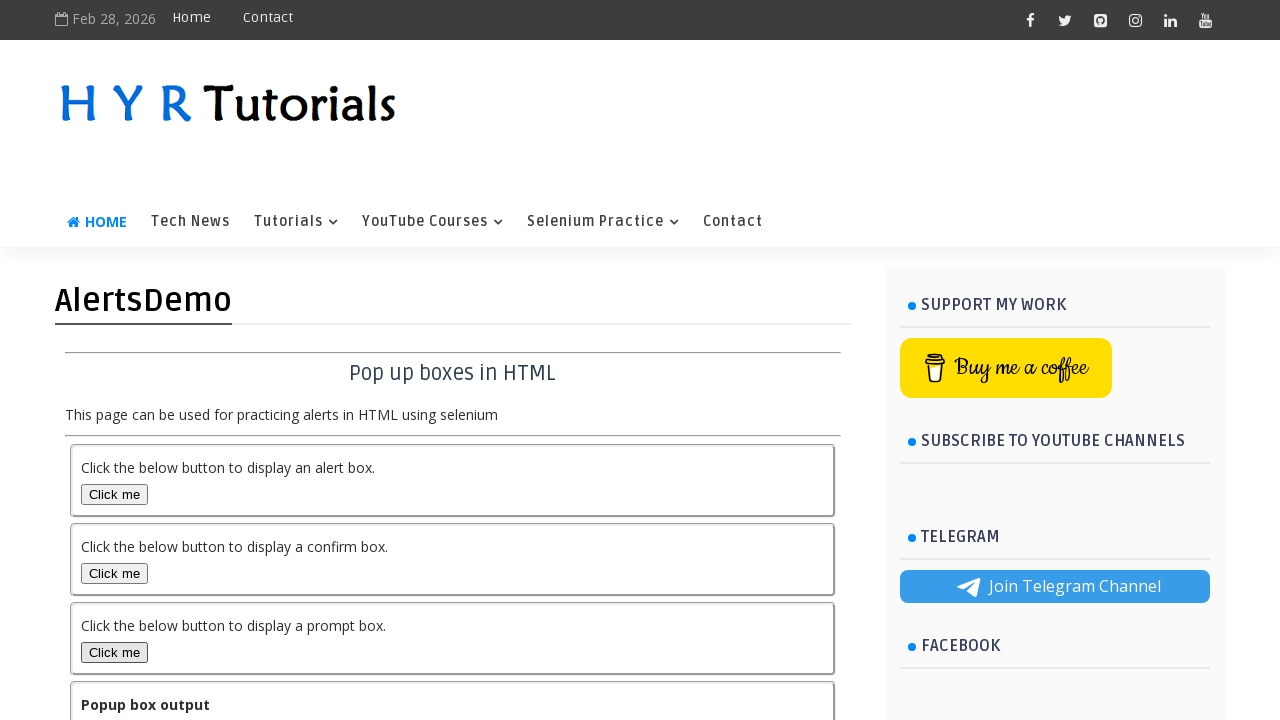